Tests the add/remove elements functionality by clicking to add elements and then removing some of them

Starting URL: https://the-internet.herokuapp.com/

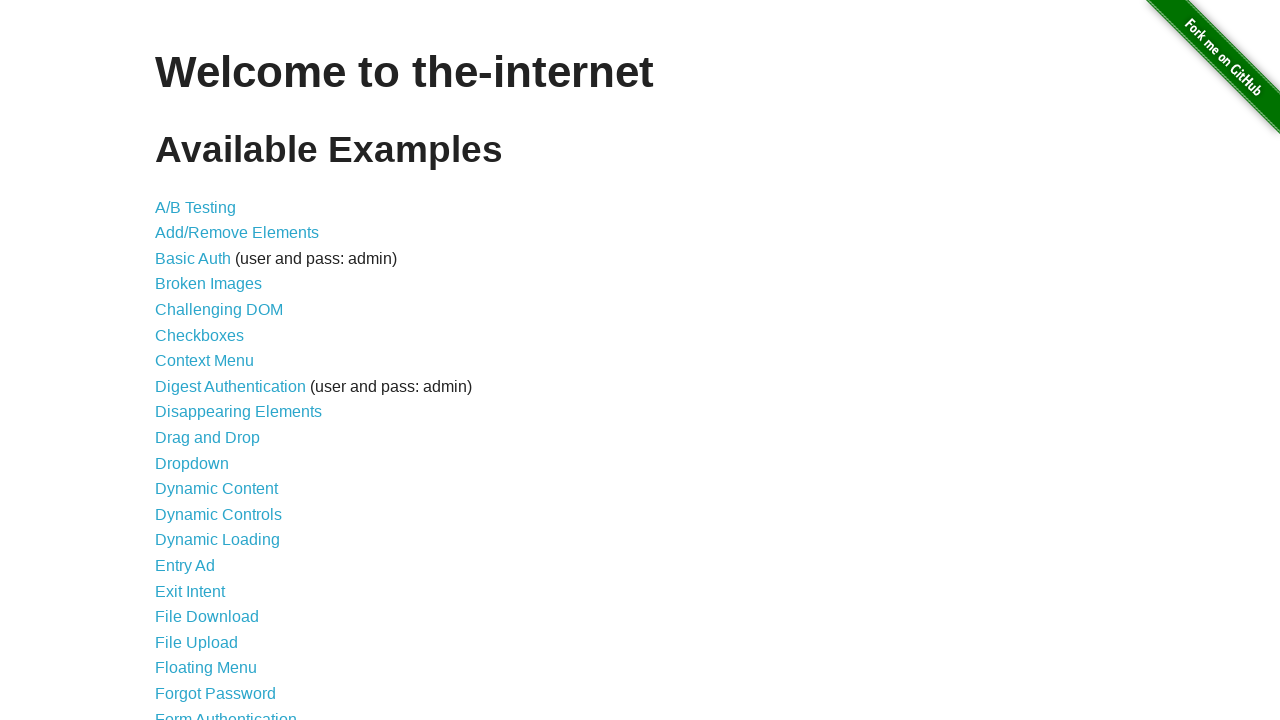

Clicked on Add/Remove Elements link at (237, 233) on text=Add/Remove Elements
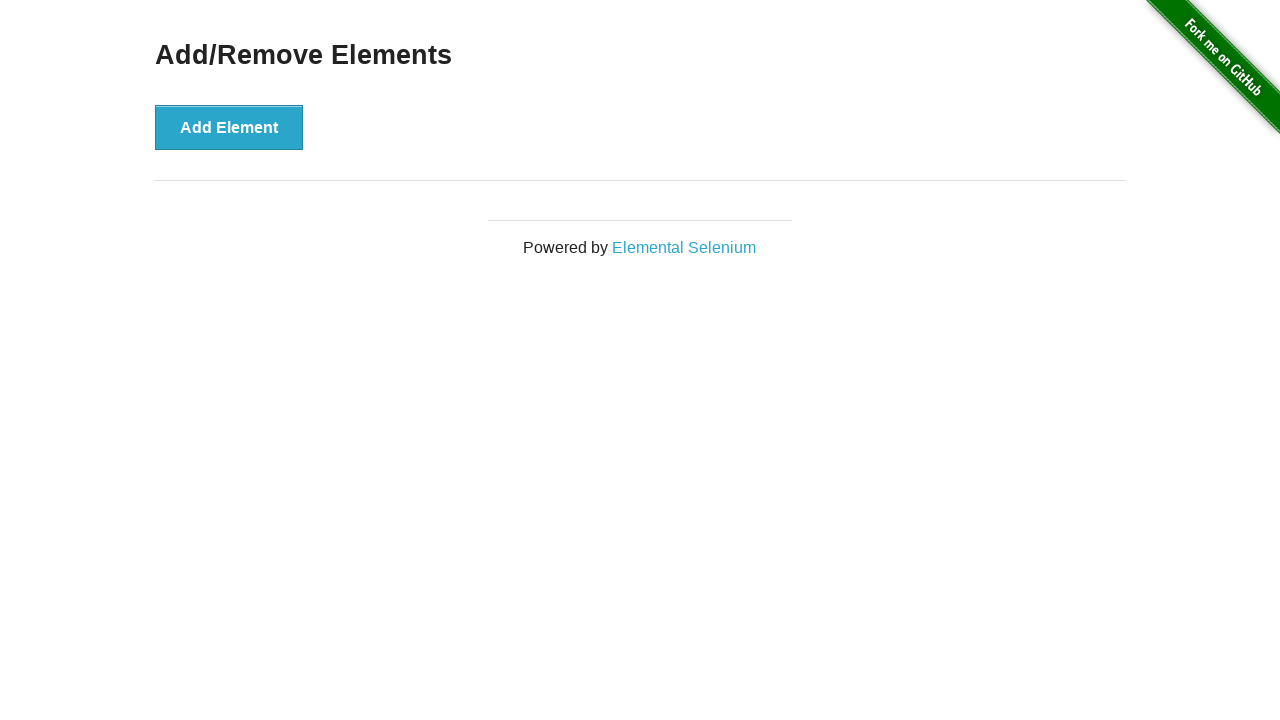

Add/Remove Elements page loaded and add button is visible
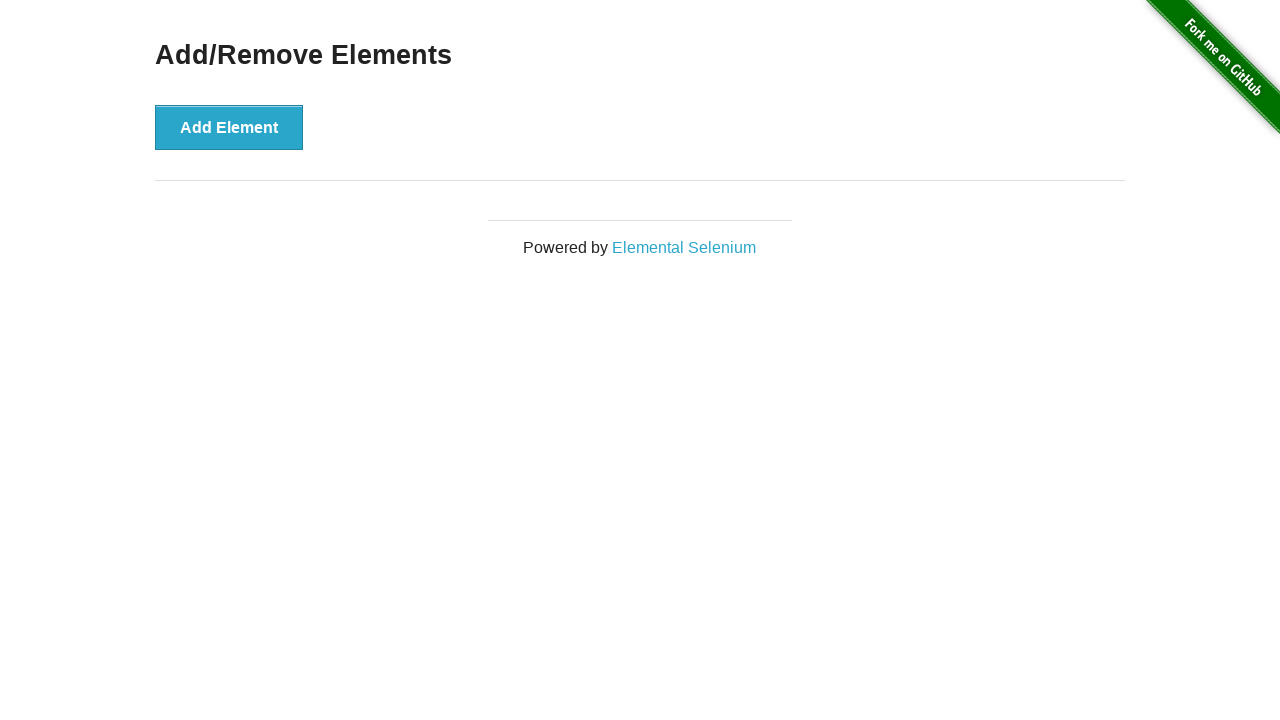

Clicked add button (element 1 of 5) at (229, 127) on //*[@id="content"]/div/button
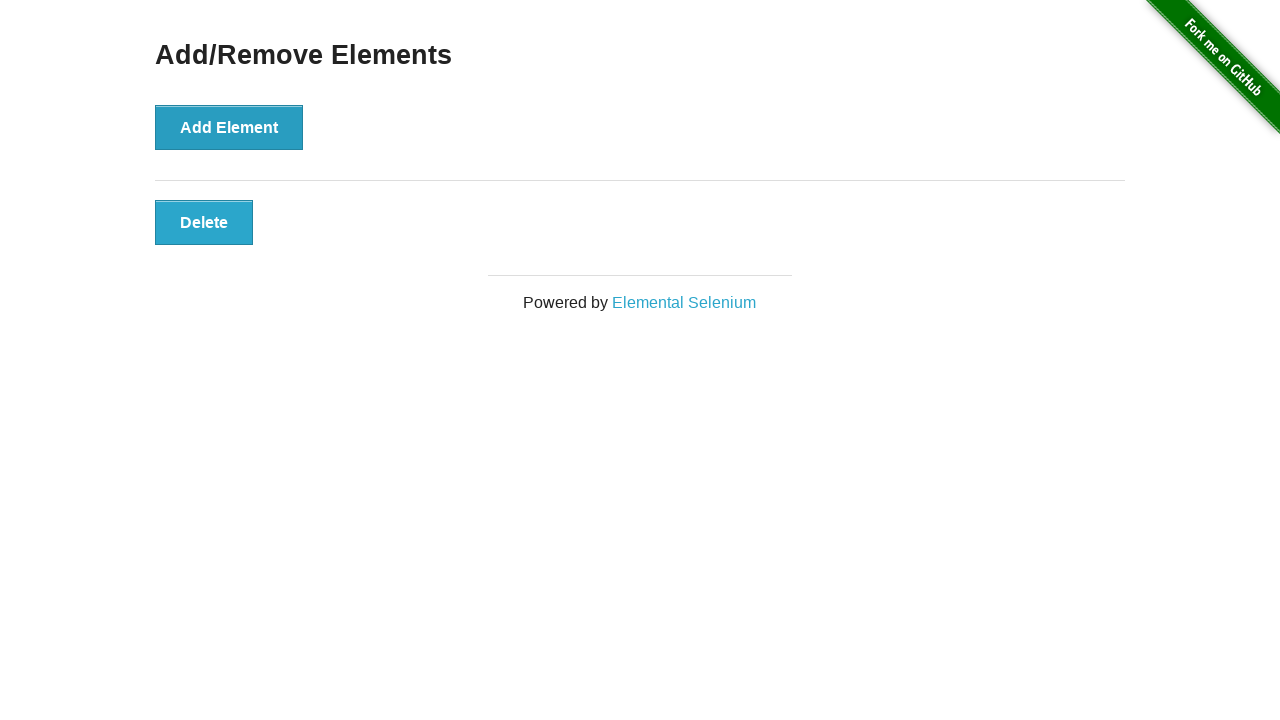

Clicked add button (element 2 of 5) at (229, 127) on //*[@id="content"]/div/button
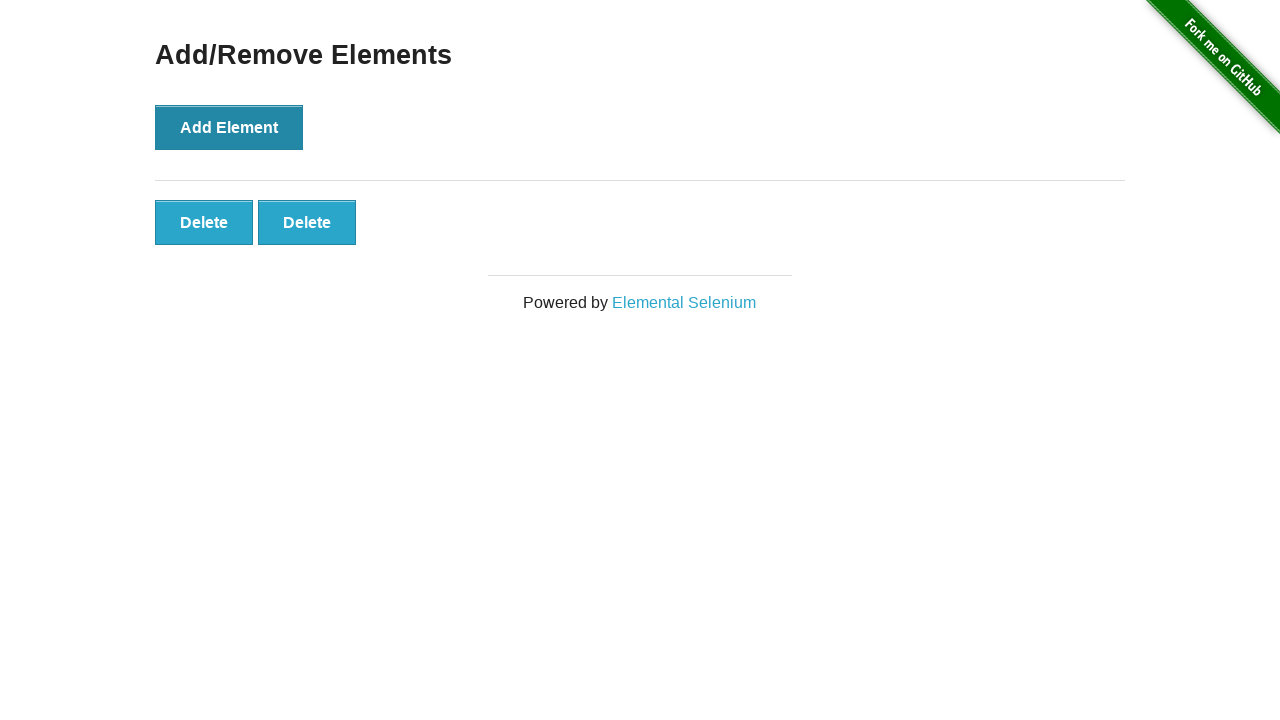

Clicked add button (element 3 of 5) at (229, 127) on //*[@id="content"]/div/button
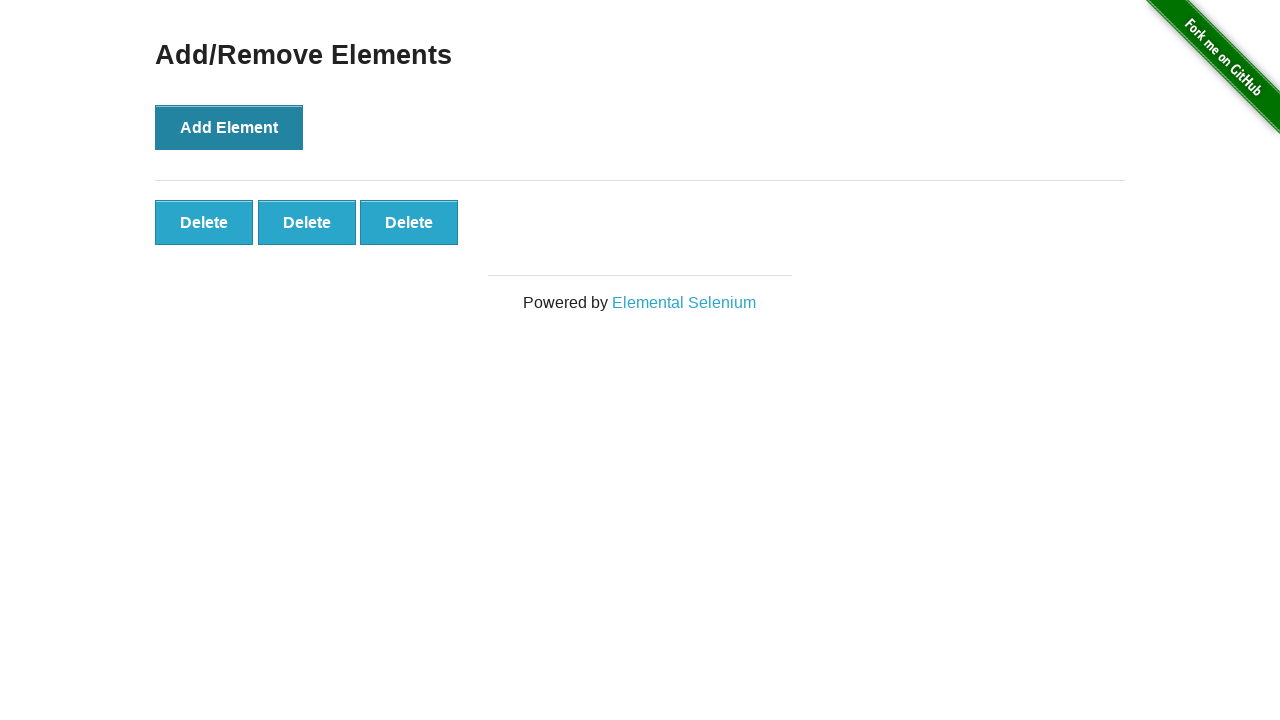

Clicked add button (element 4 of 5) at (229, 127) on //*[@id="content"]/div/button
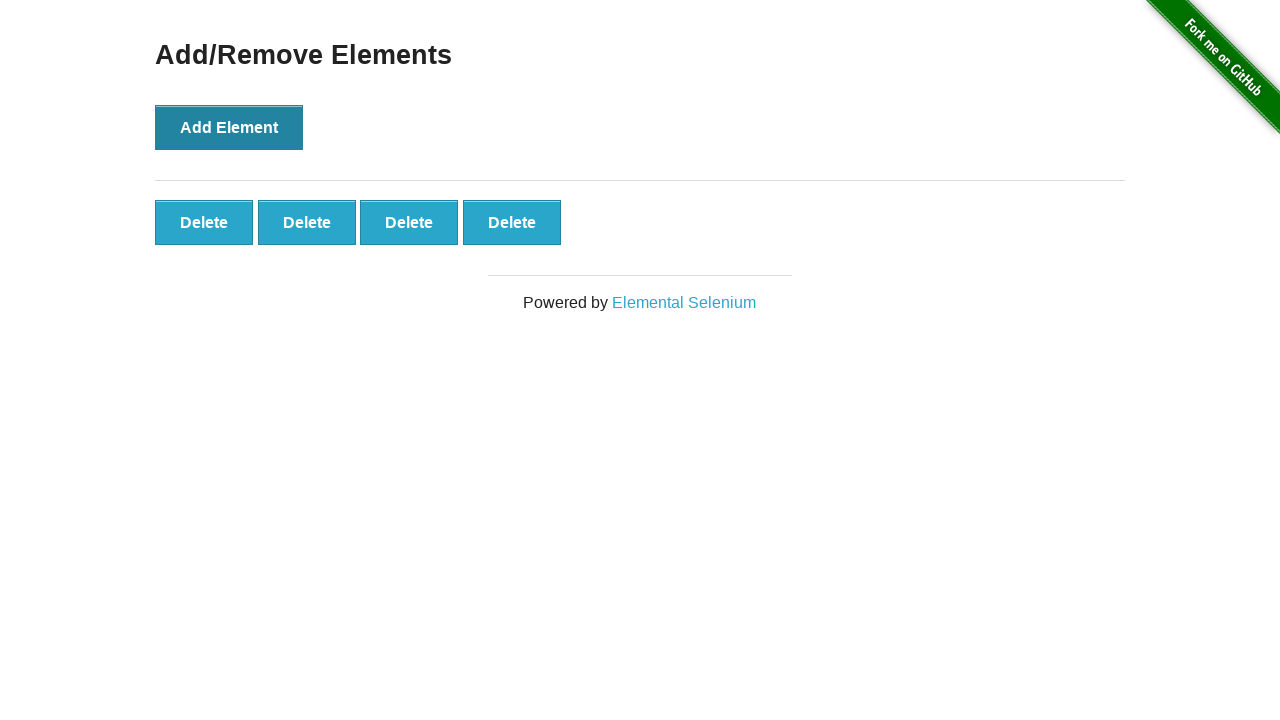

Clicked add button (element 5 of 5) at (229, 127) on //*[@id="content"]/div/button
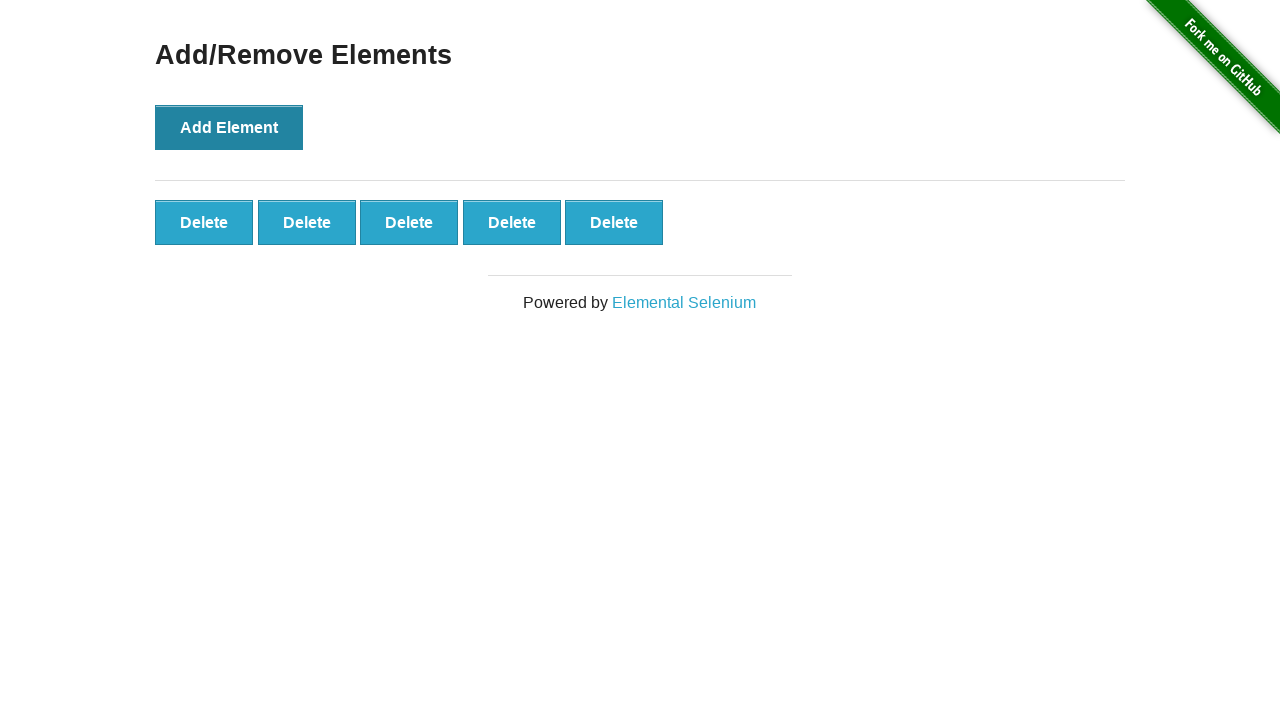

Clicked delete button to remove element 1 of 3 at (204, 222) on //*[@id="elements"]/button[1]
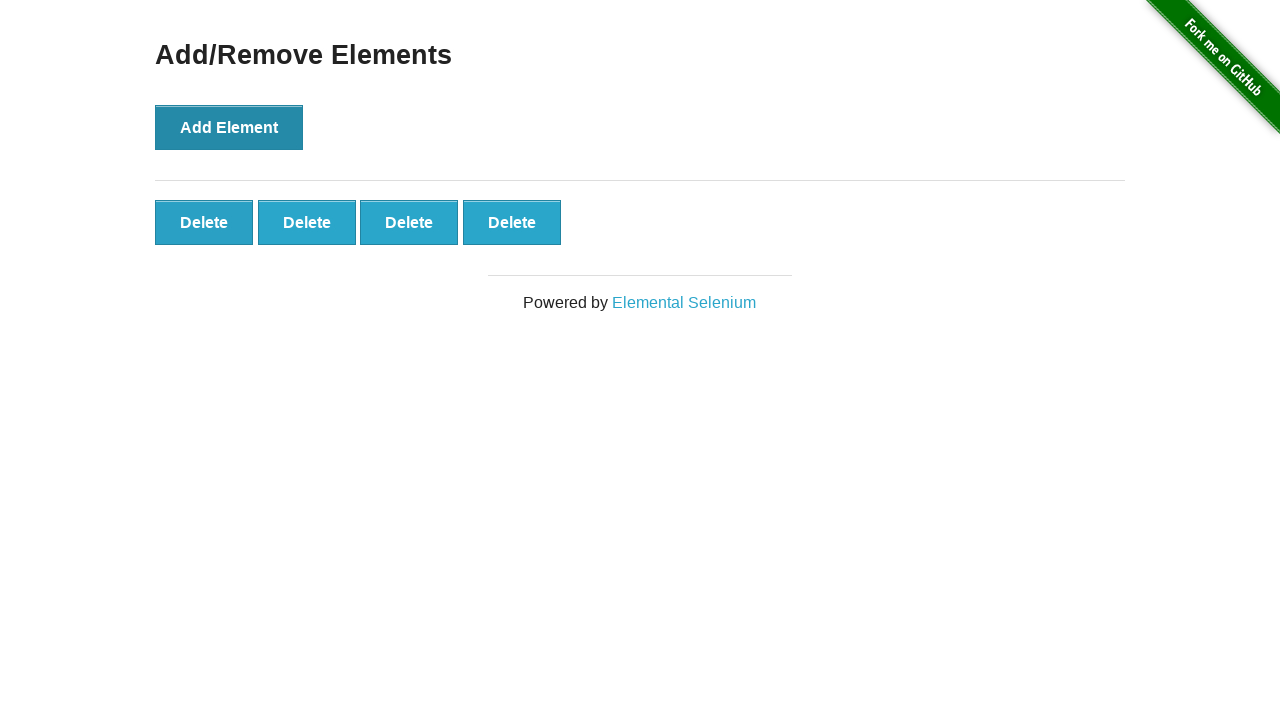

Clicked delete button to remove element 2 of 3 at (204, 222) on //*[@id="elements"]/button[1]
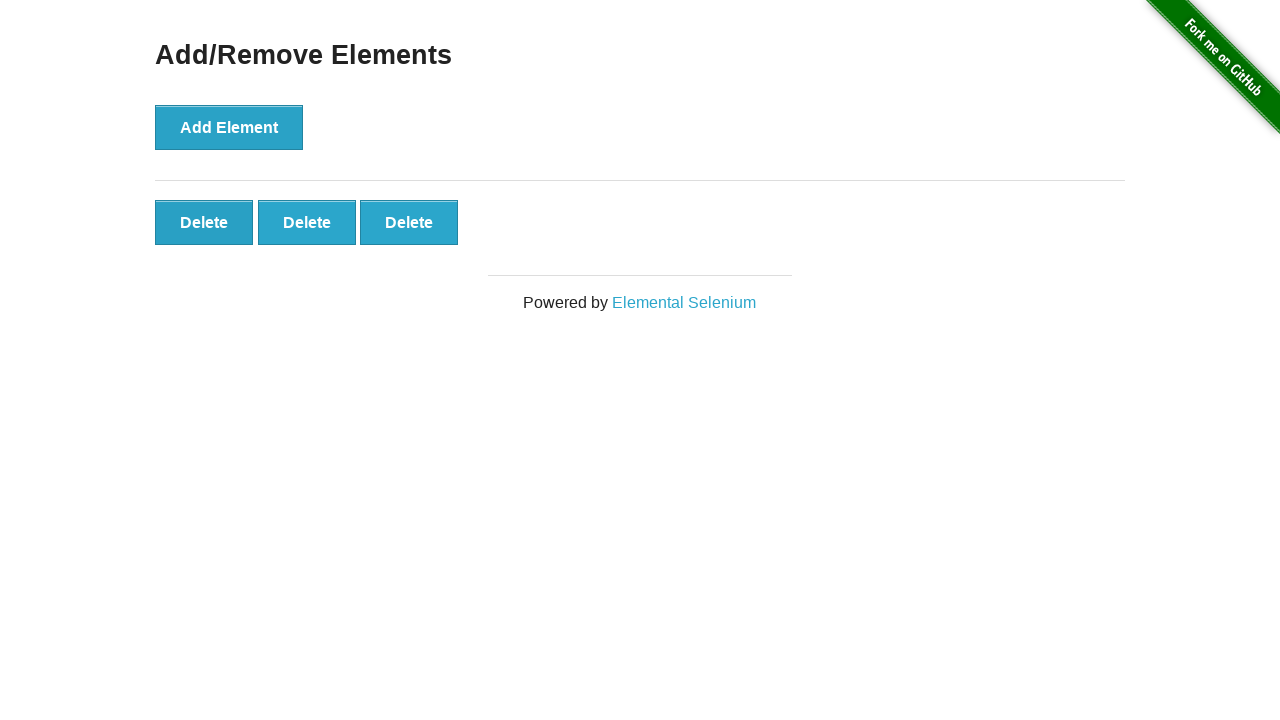

Clicked delete button to remove element 3 of 3 at (204, 222) on //*[@id="elements"]/button[1]
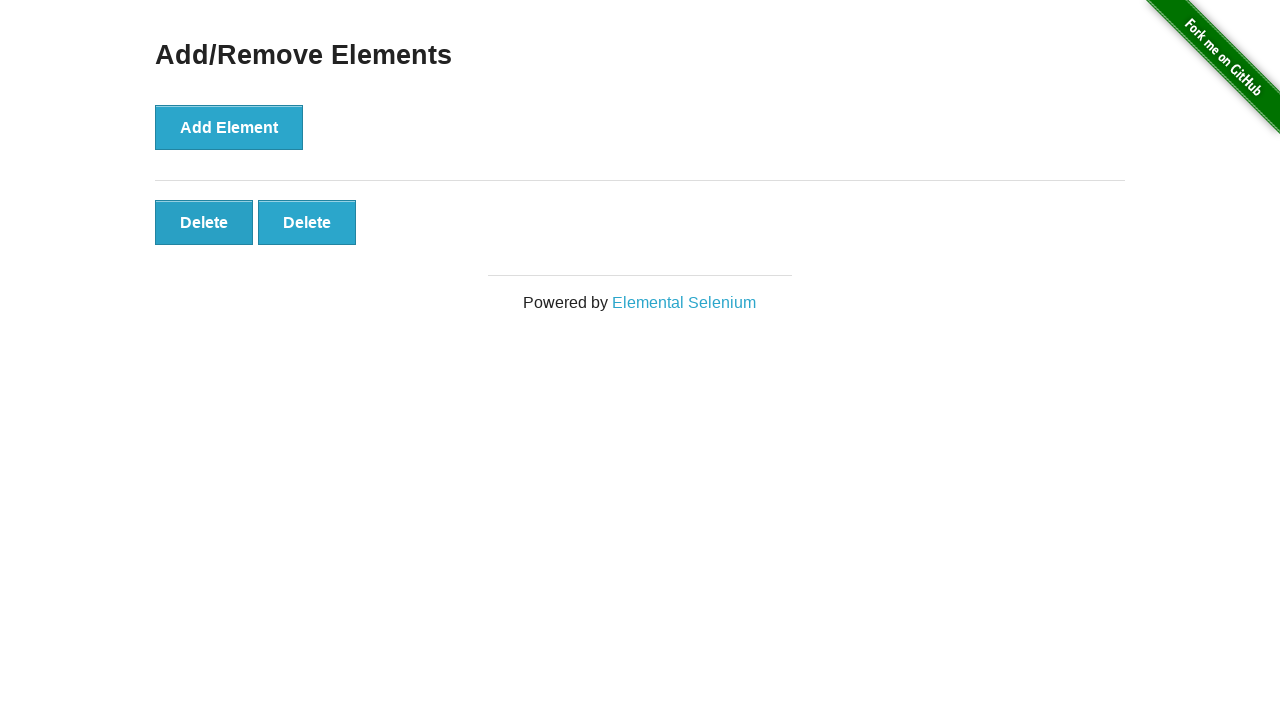

Verified that remaining delete buttons are present (2 elements remain)
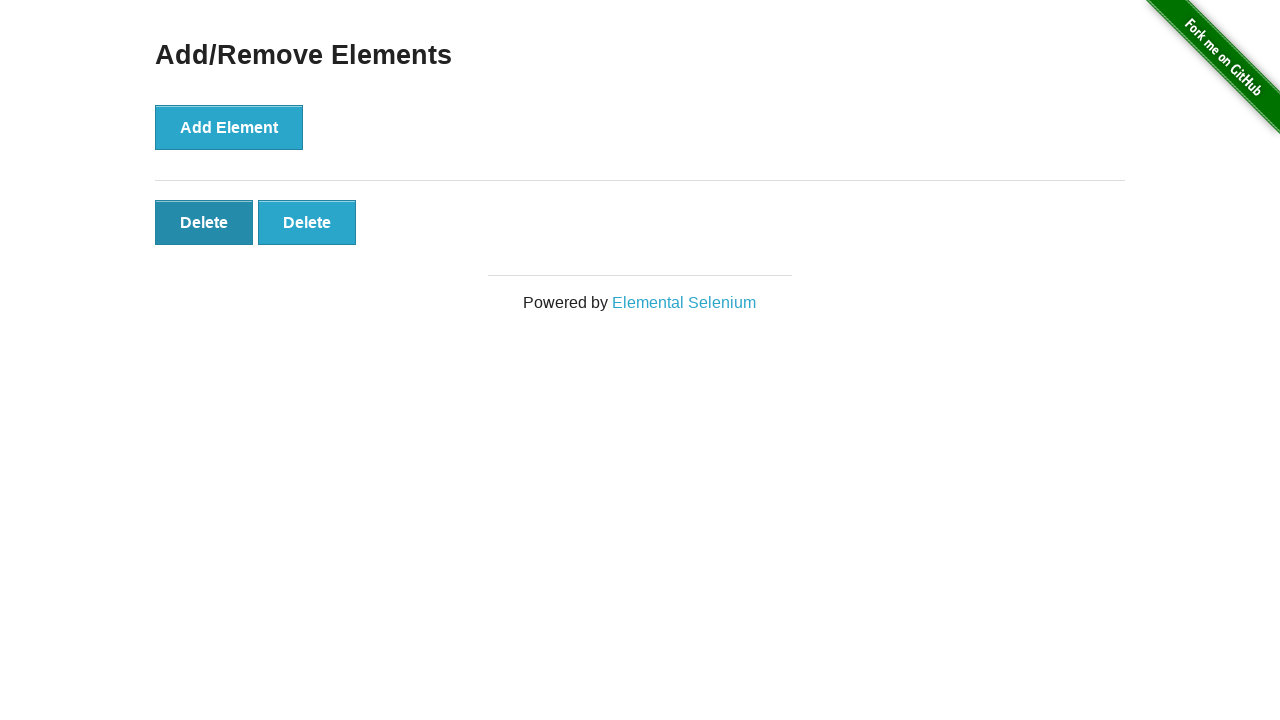

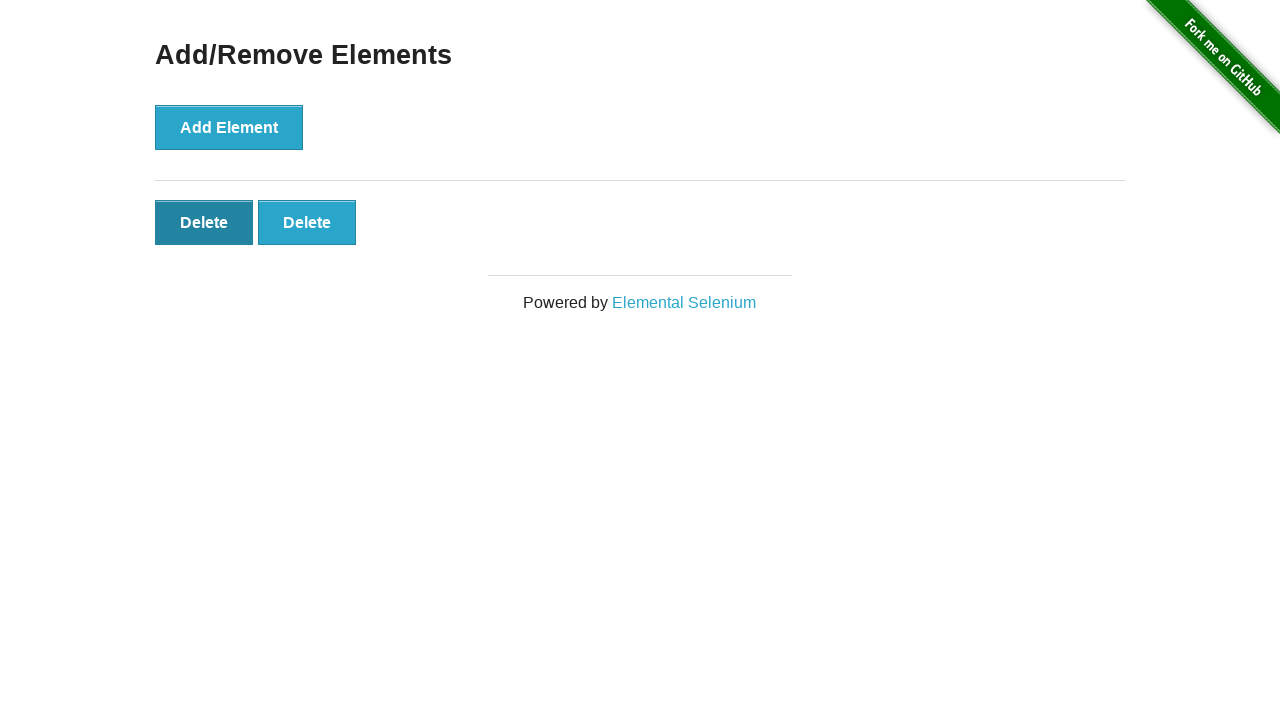